Navigates to a checkboxes demo page and interacts with the checkbox elements by toggling their states

Starting URL: https://the-internet.herokuapp.com/checkboxes

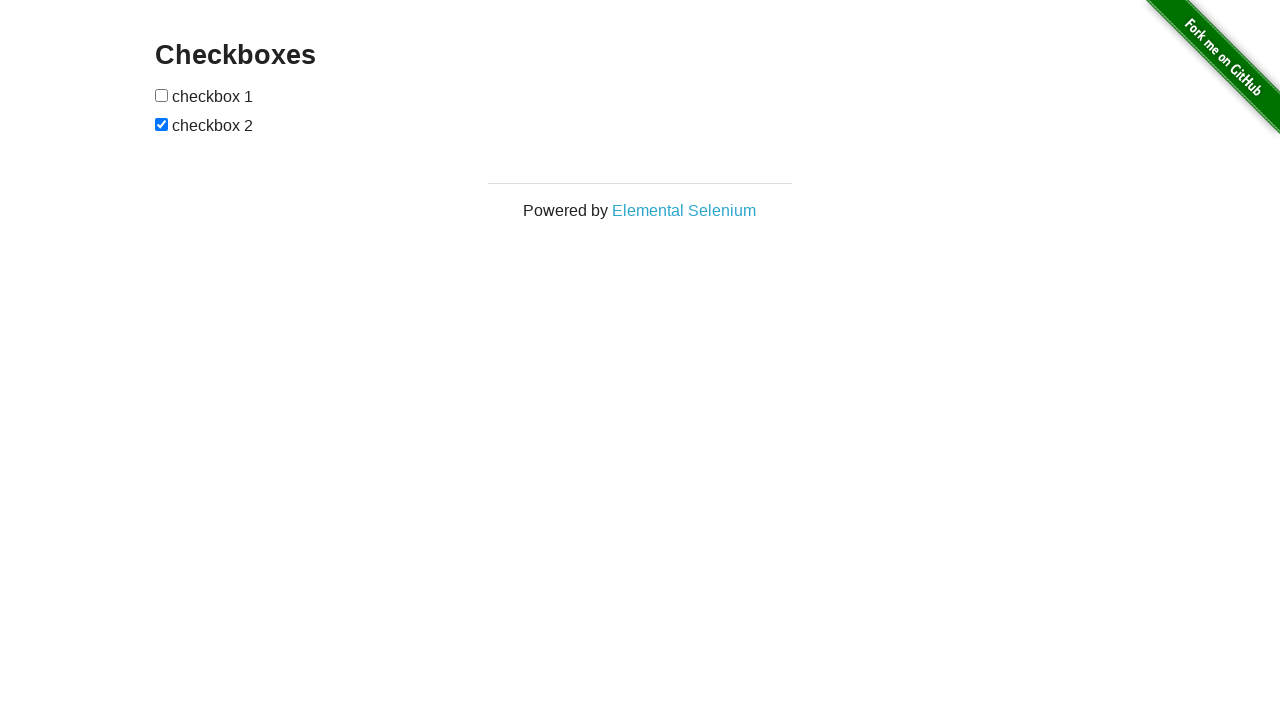

Waited for checkboxes to be visible on the page
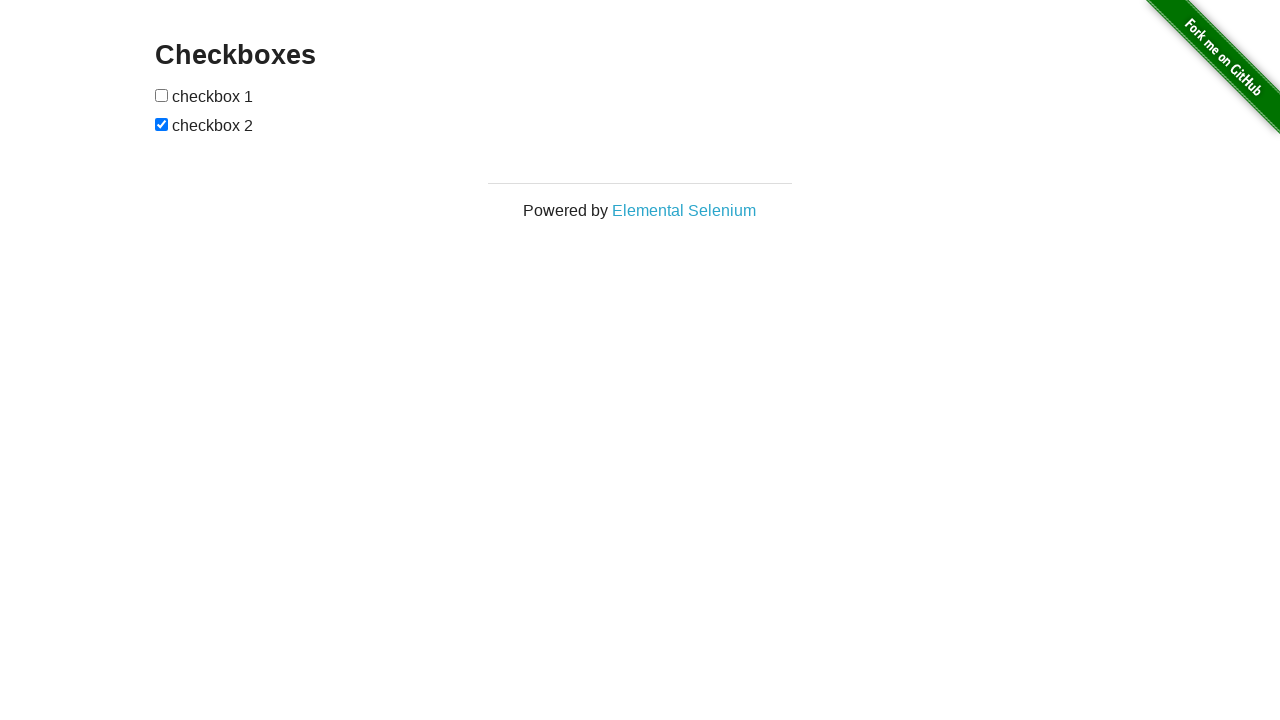

Clicked the first checkbox to toggle its state at (162, 95) on input[type='checkbox']:nth-of-type(1)
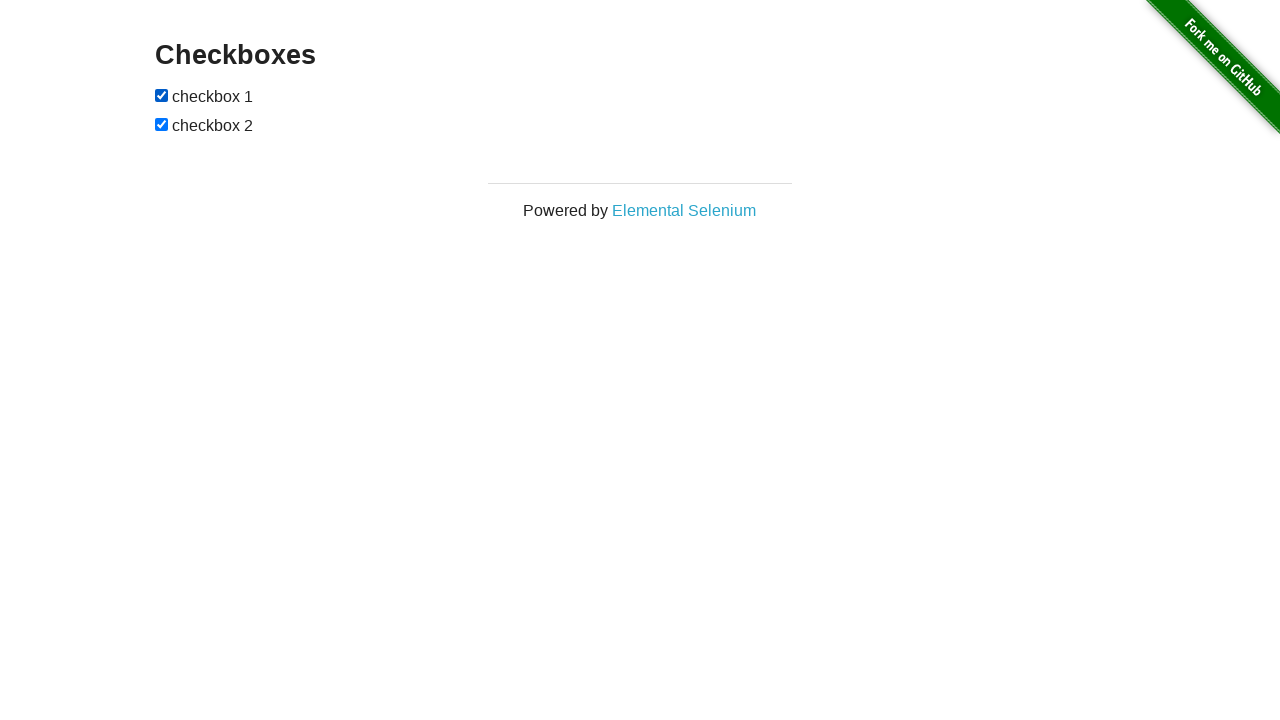

Clicked the second checkbox to toggle its state at (162, 124) on input[type='checkbox']:nth-of-type(2)
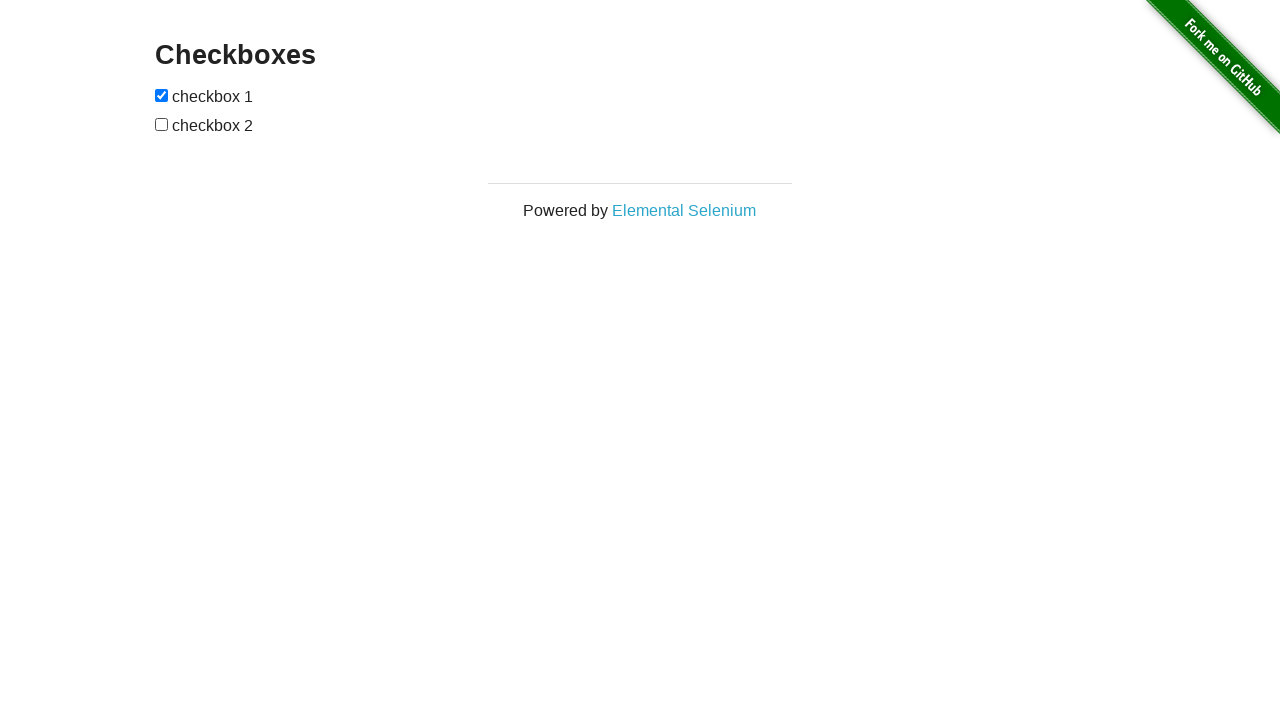

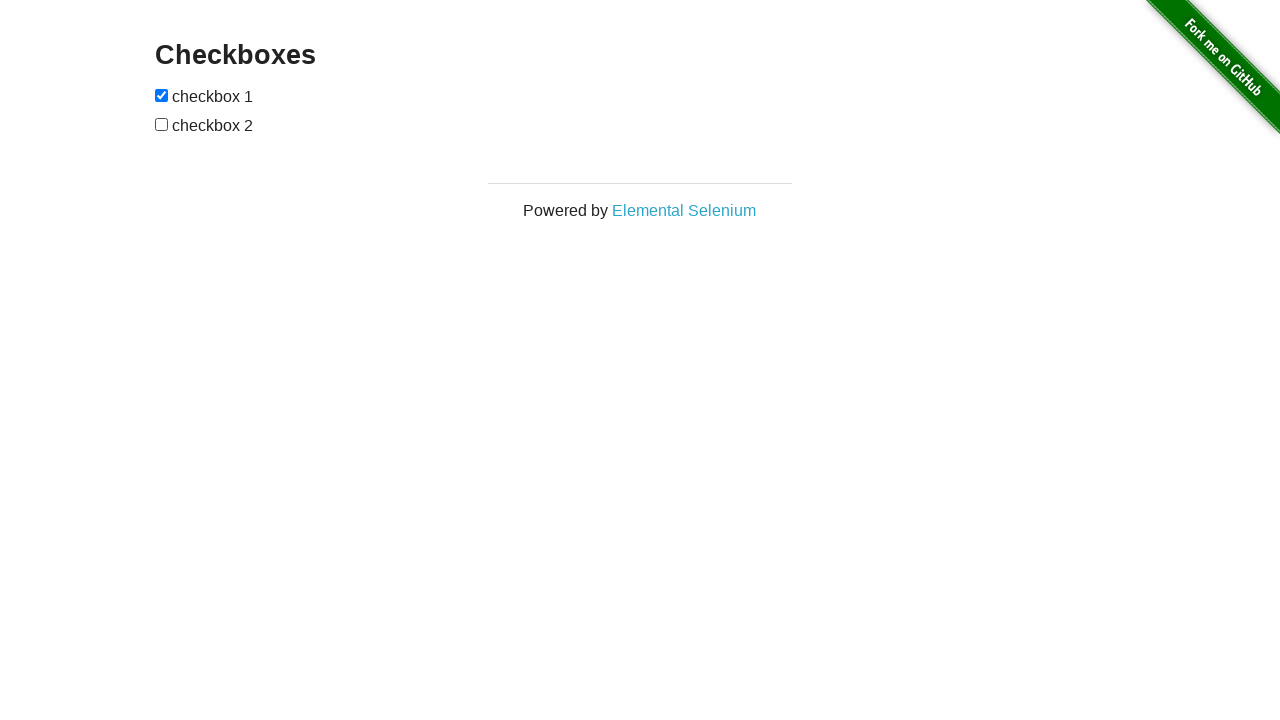